Tests various alert dialog interactions including accepting simple alerts, dismissing confirmation dialogs, and entering text in prompt dialogs

Starting URL: https://letcode.in/alert

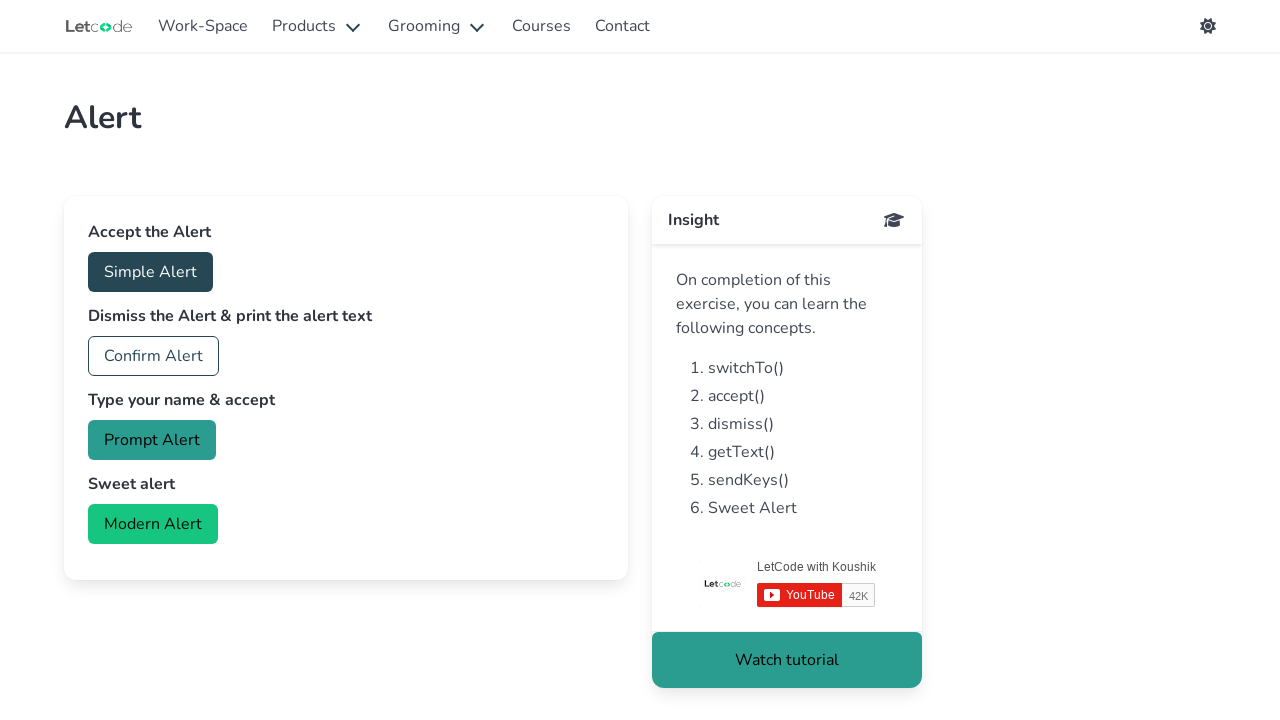

Clicked accept button and handled simple alert dialog at (150, 272) on #accept
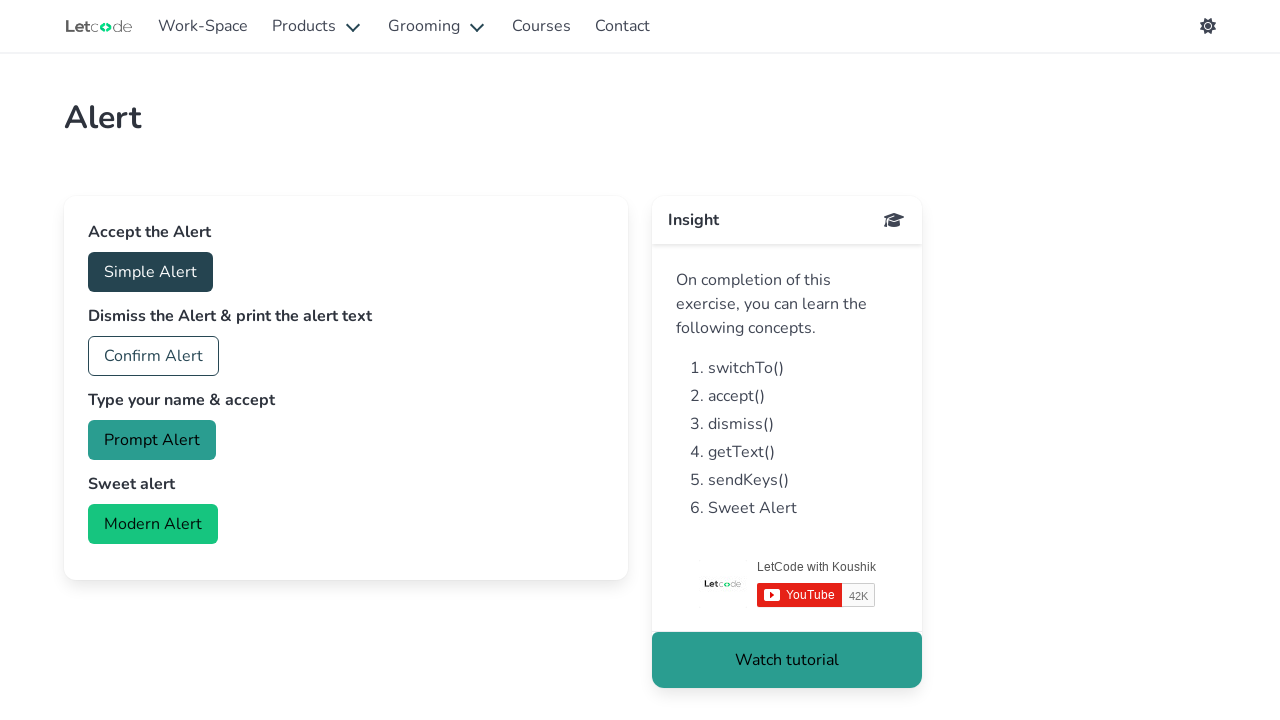

Clicked confirm button and dismissed confirmation dialog at (154, 356) on #confirm
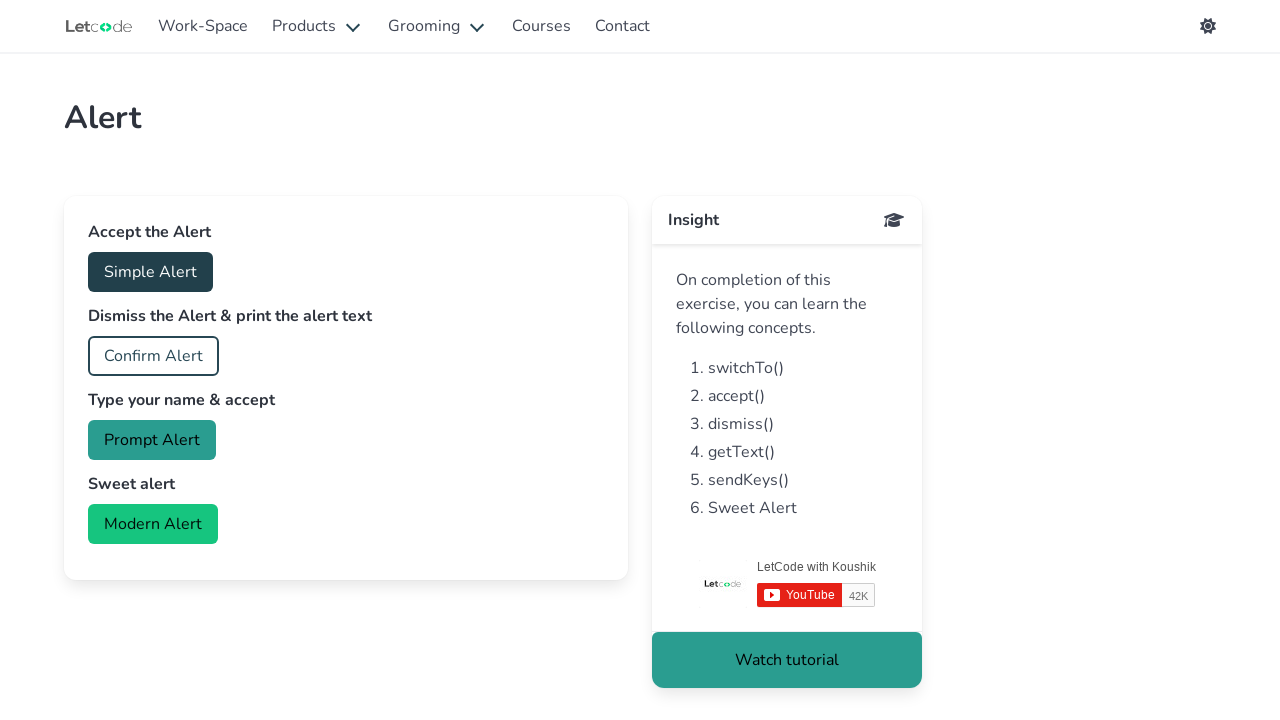

Clicked prompt button and entered 'suriya' in prompt dialog at (152, 440) on #prompt
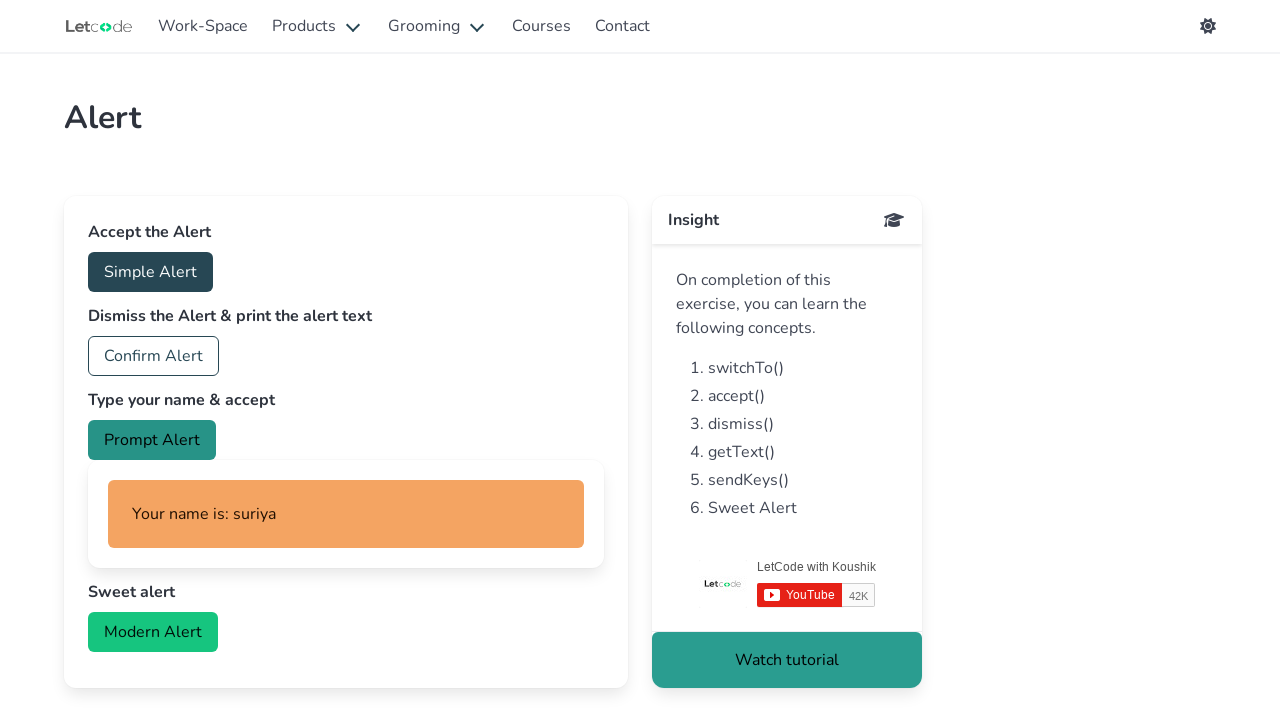

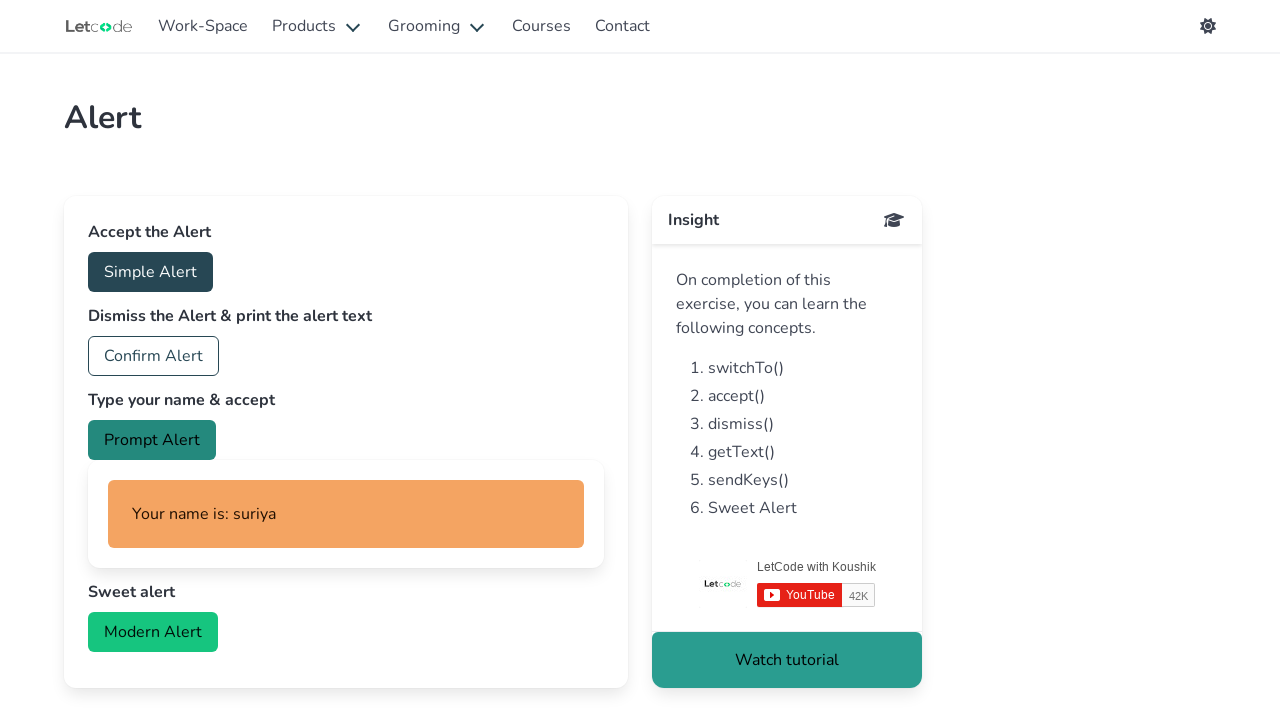